Tests file upload functionality by selecting a file and verifying successful upload message

Starting URL: https://the-internet.herokuapp.com/upload

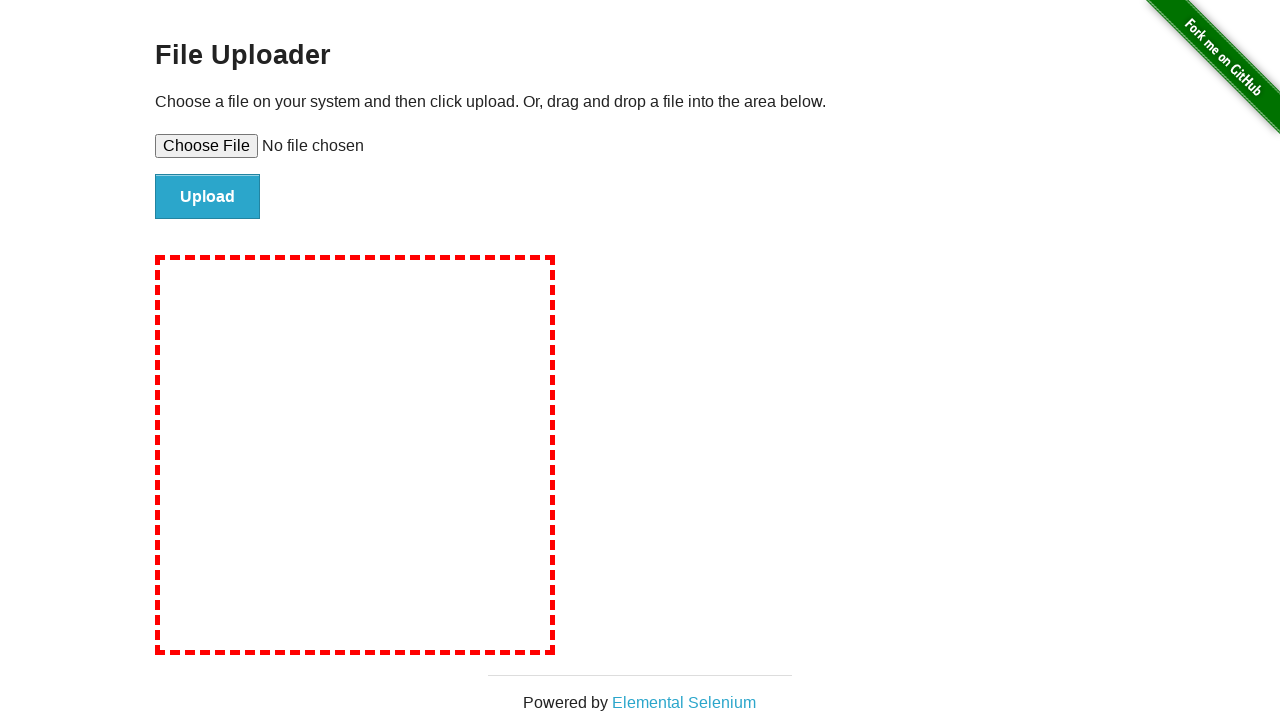

Set file input with temporary test file
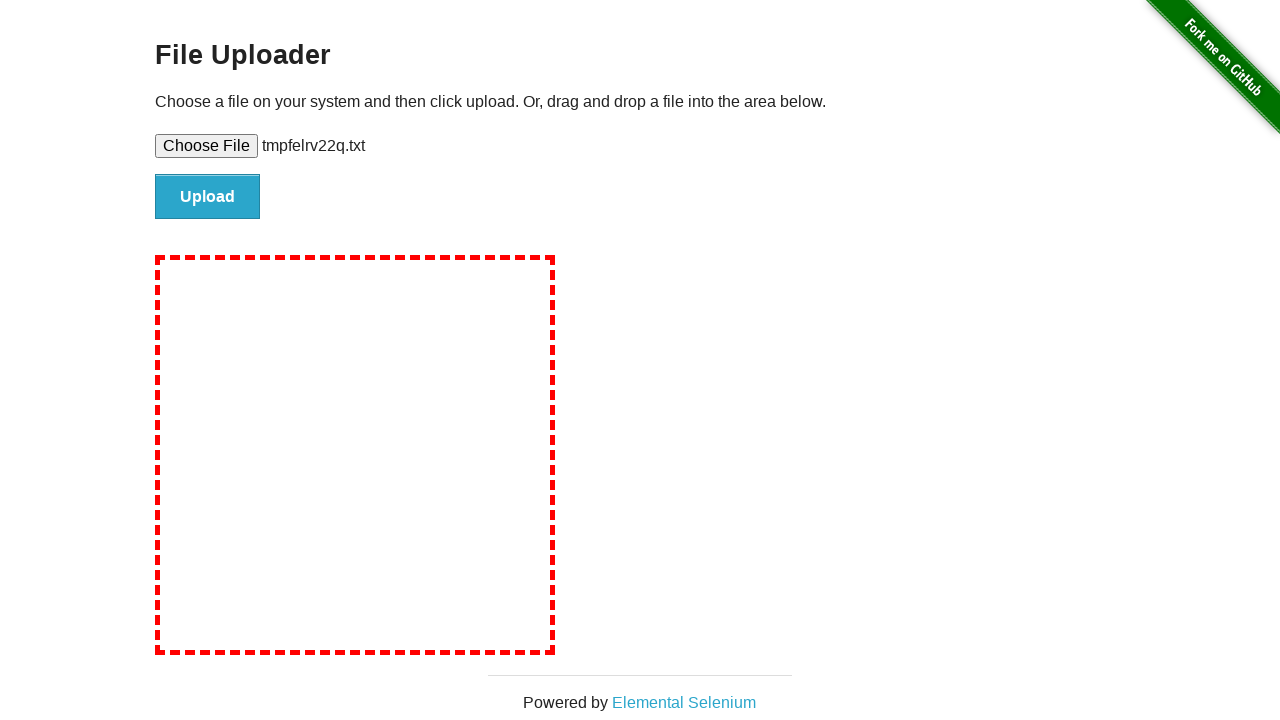

Clicked upload button to submit file at (208, 197) on #file-submit
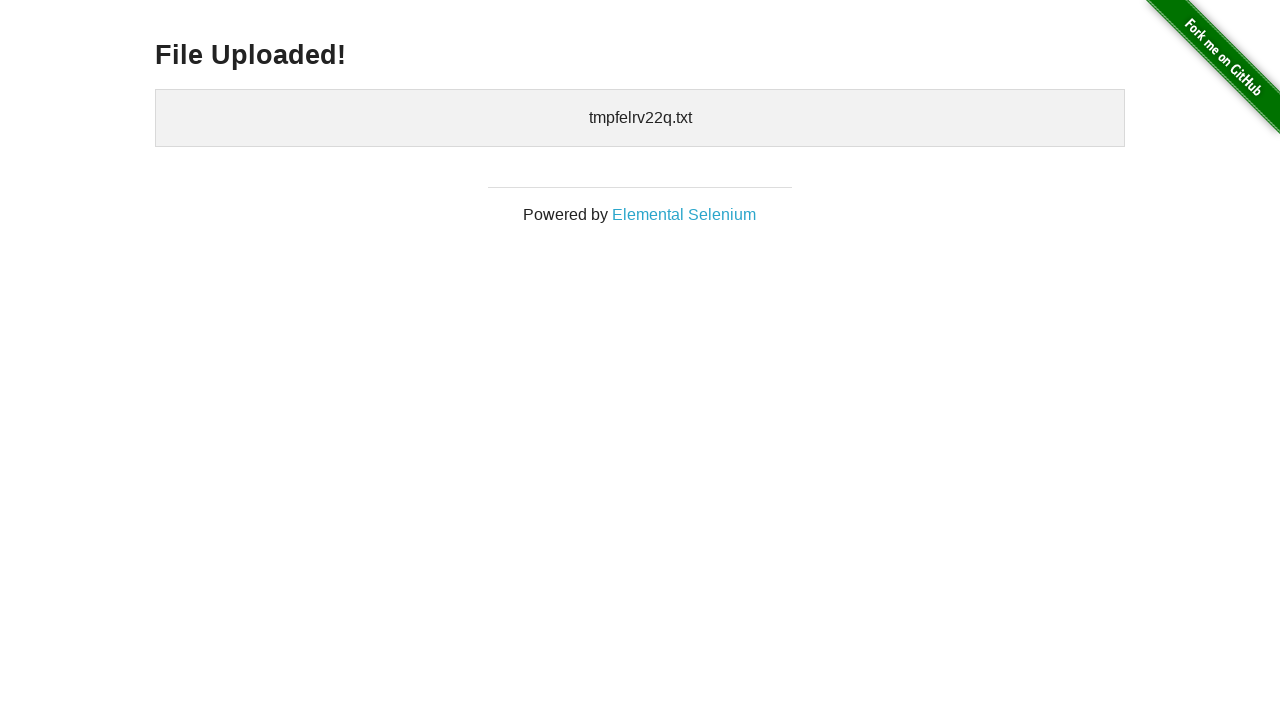

File upload successful - success message displayed
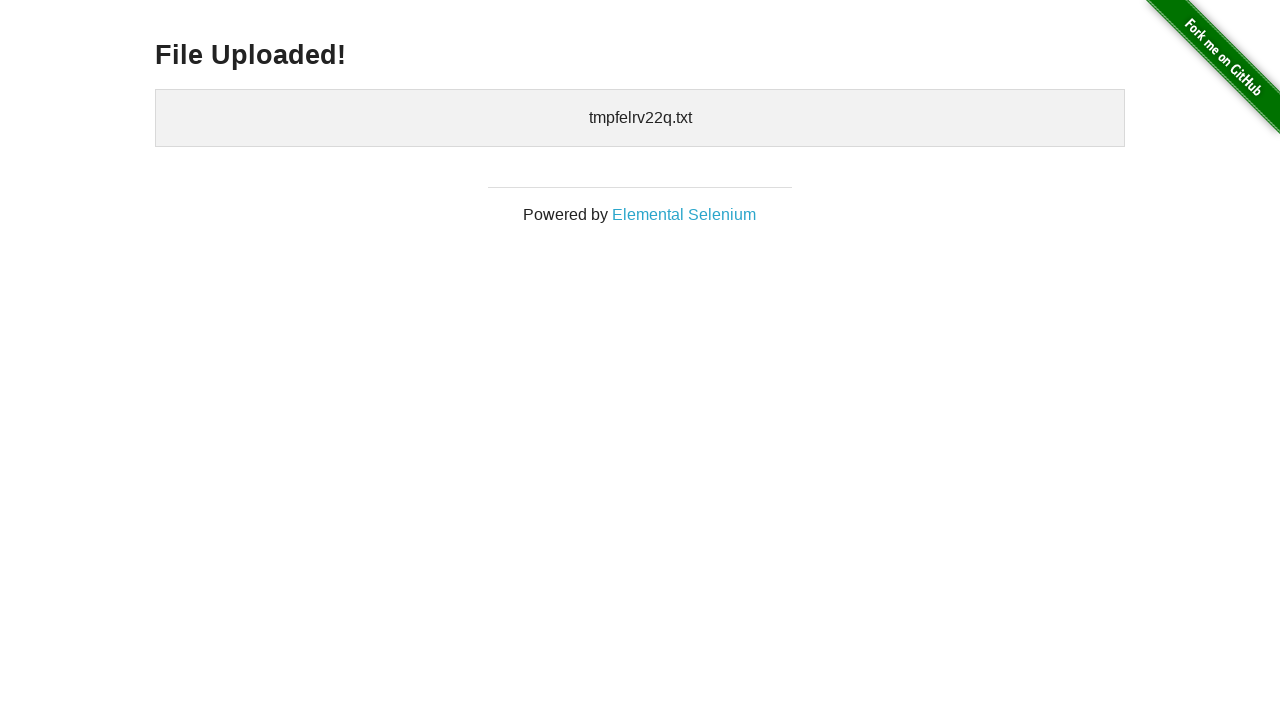

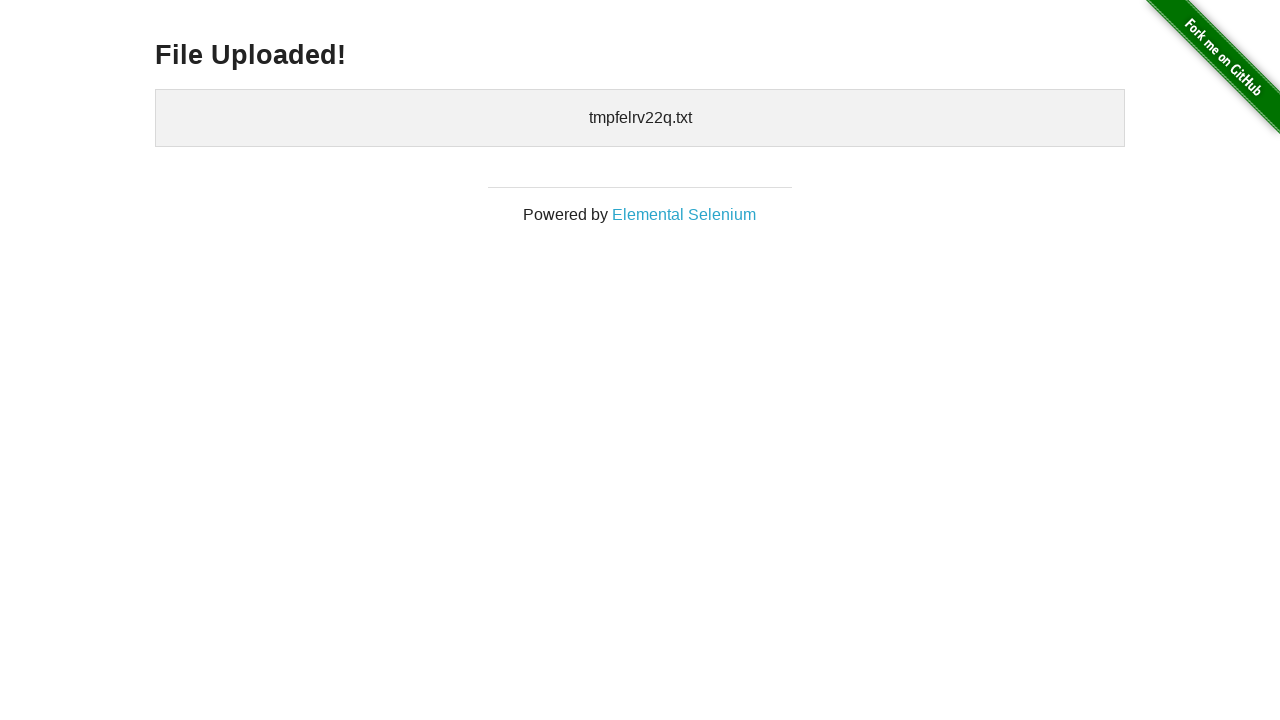